Tests adding a new todo item to verify the todo list functionality works correctly

Starting URL: https://lambdatest.github.io/sample-todo-app/

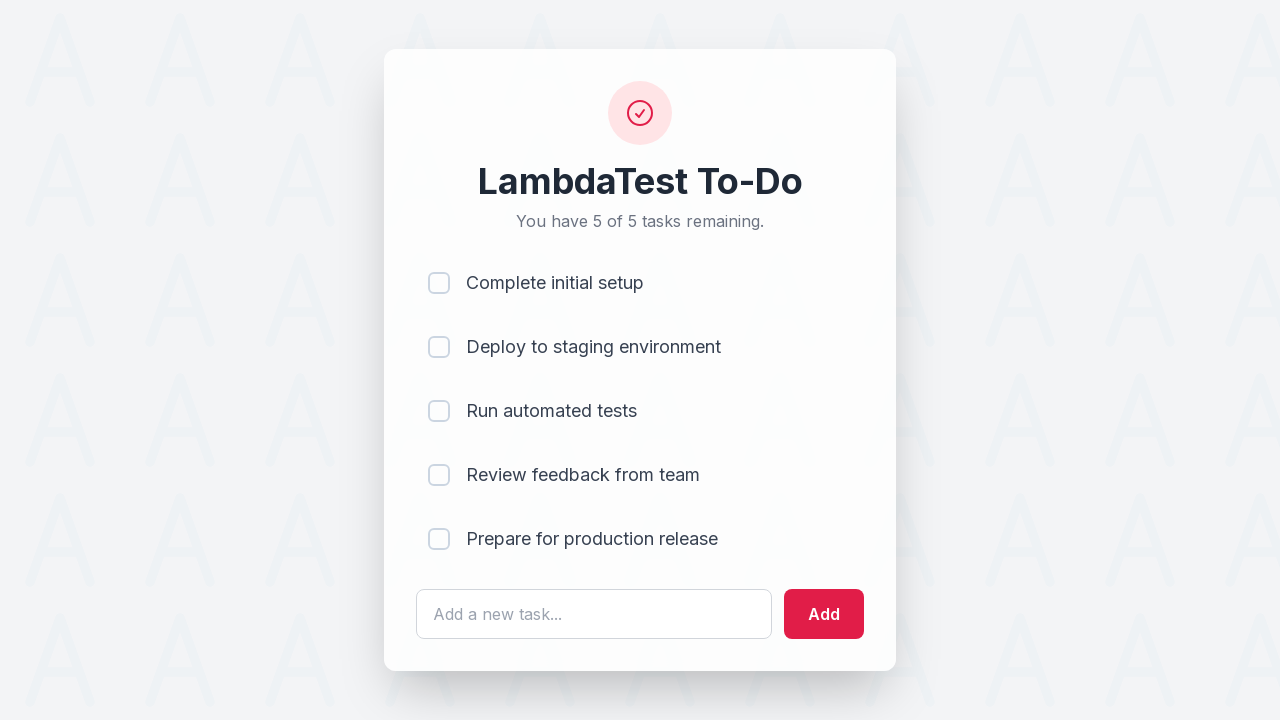

Filled todo input field with 'Automation Testing' on #sampletodotext
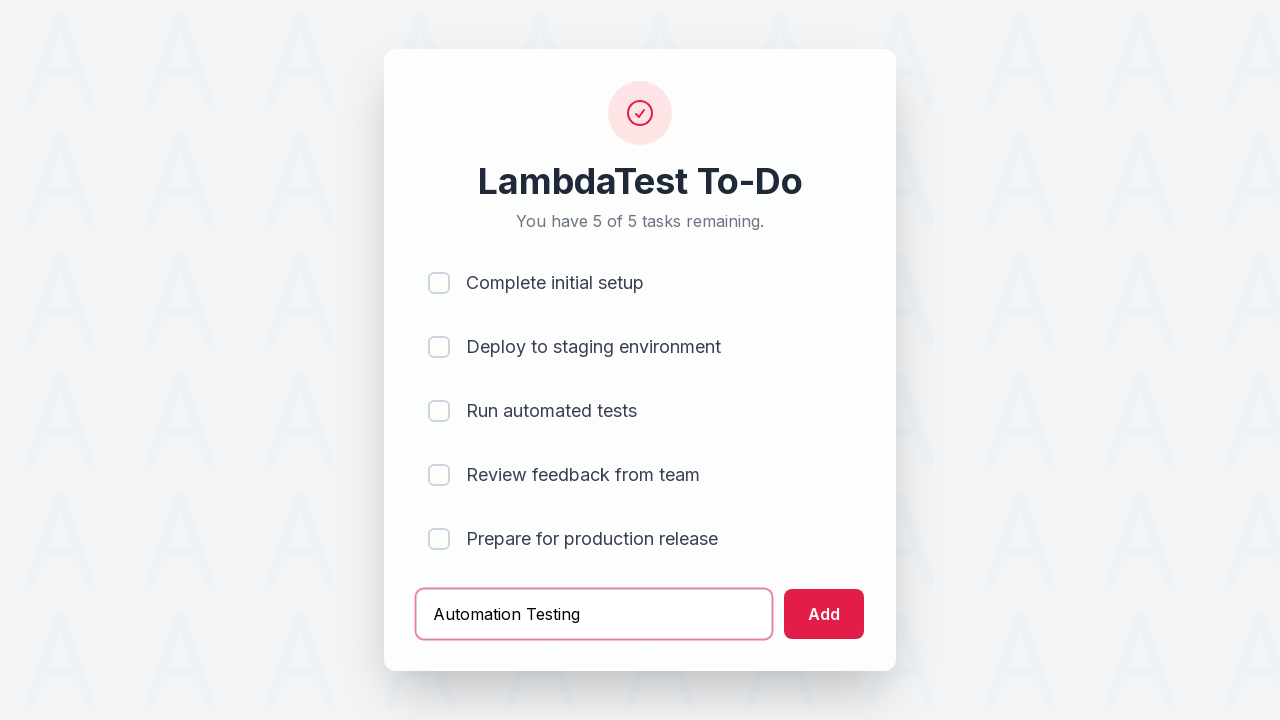

Pressed Enter to add new todo item on #sampletodotext
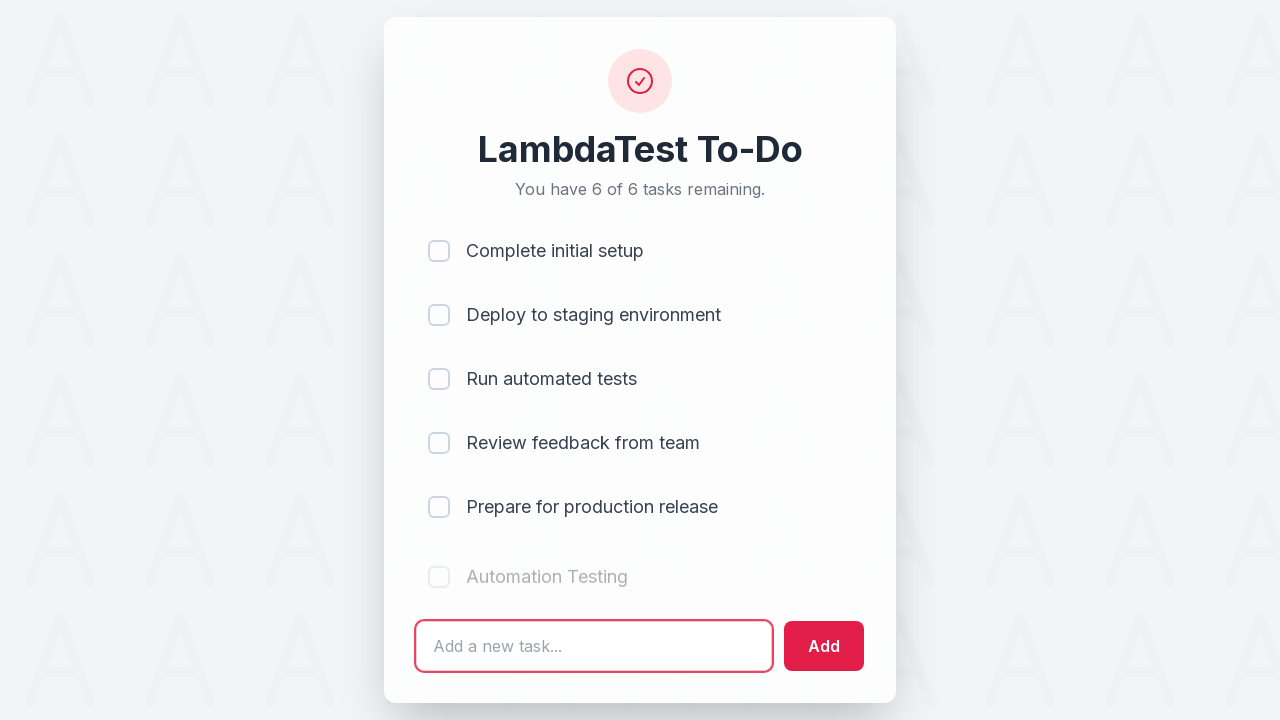

New todo item appeared in the list
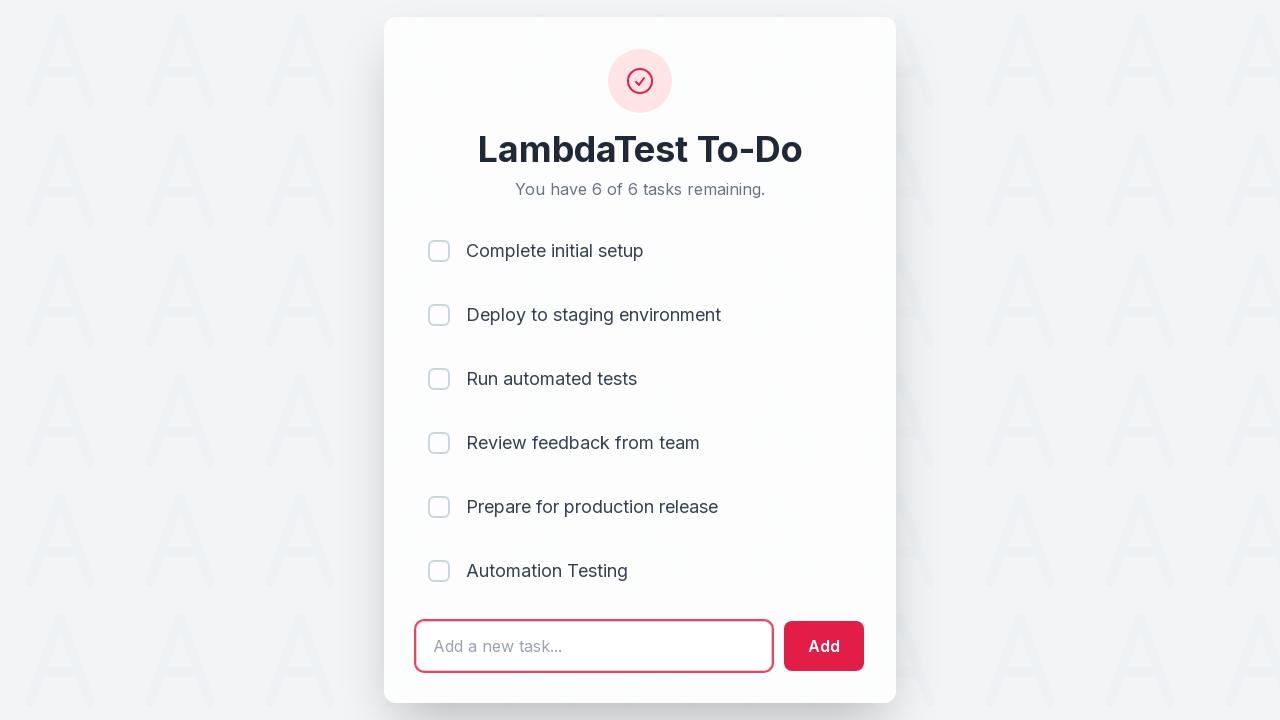

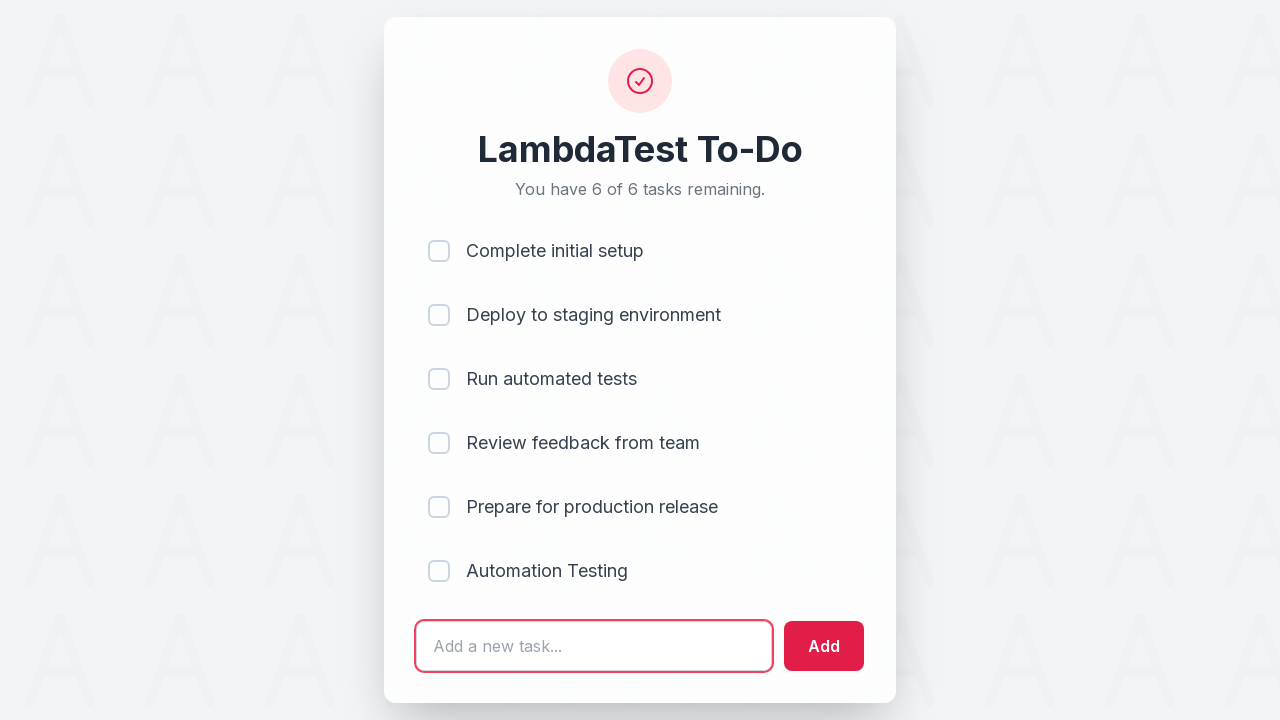